Tests window handling by clicking a link that opens a new window and switching to it to verify the content

Starting URL: https://the-internet.herokuapp.com/windows

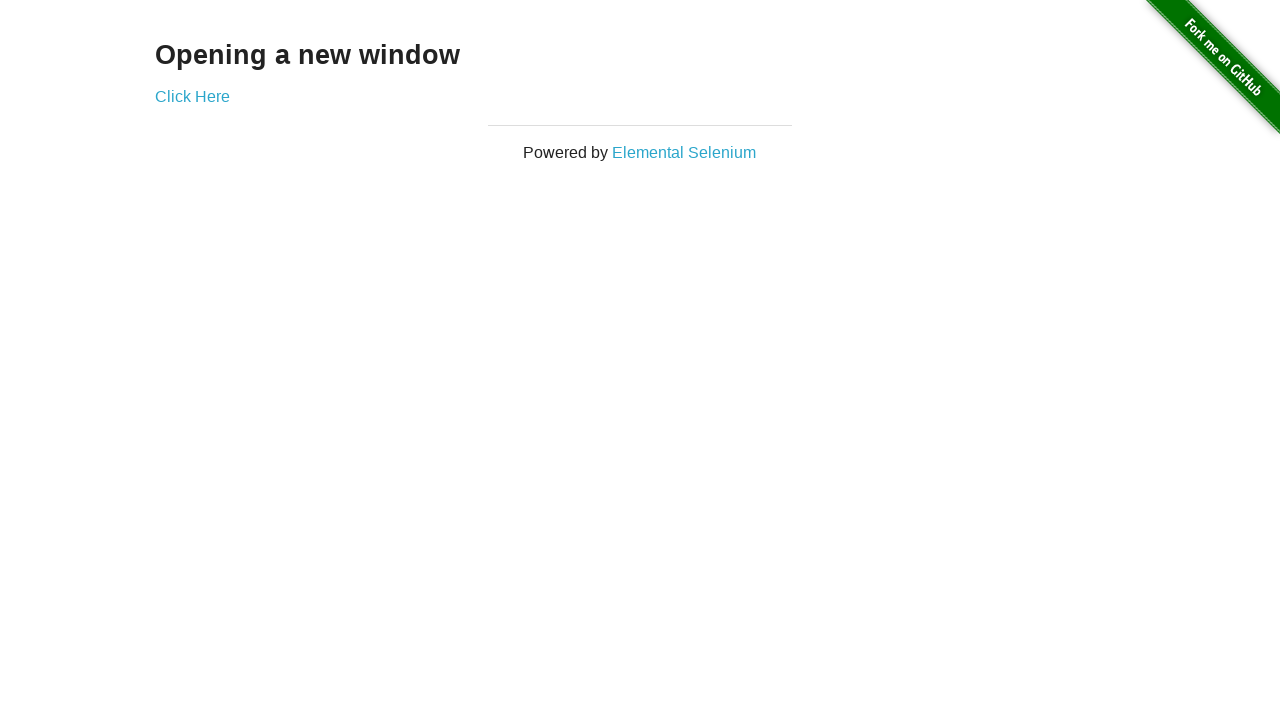

Clicked 'Click Here' link to open new window at (192, 96) on xpath=//a[normalize-space()='Click Here']
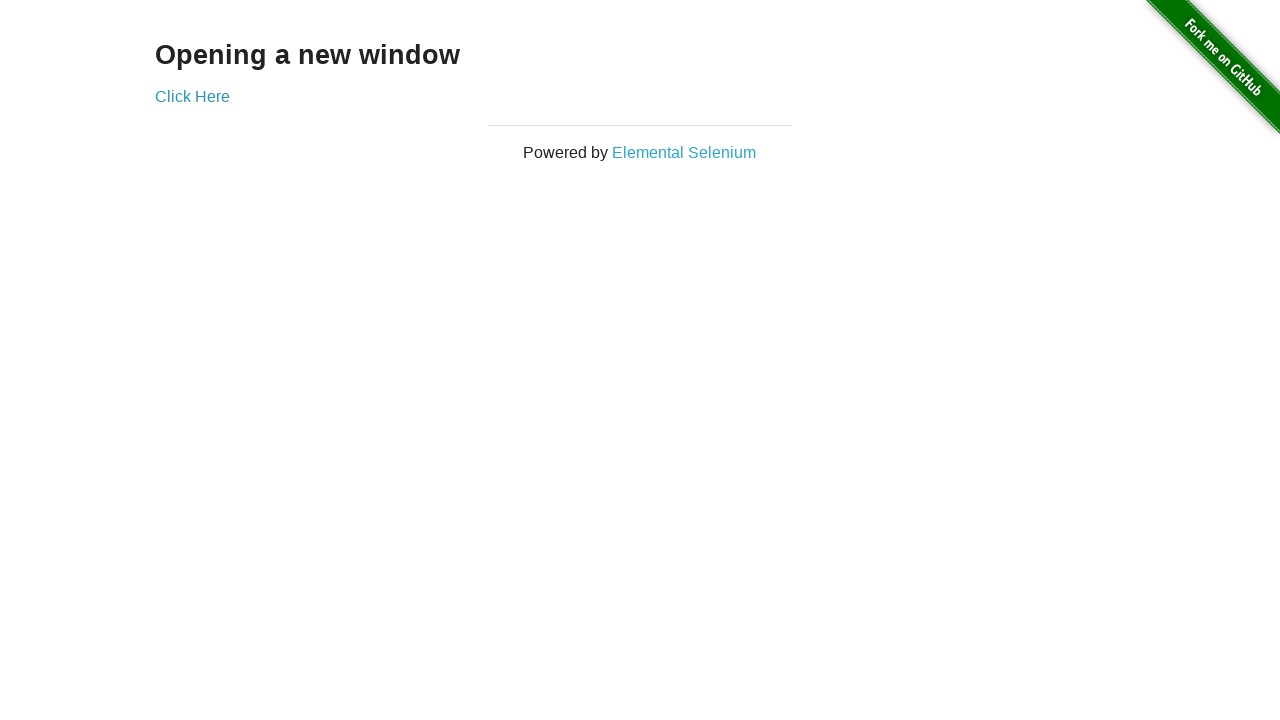

New window opened and captured
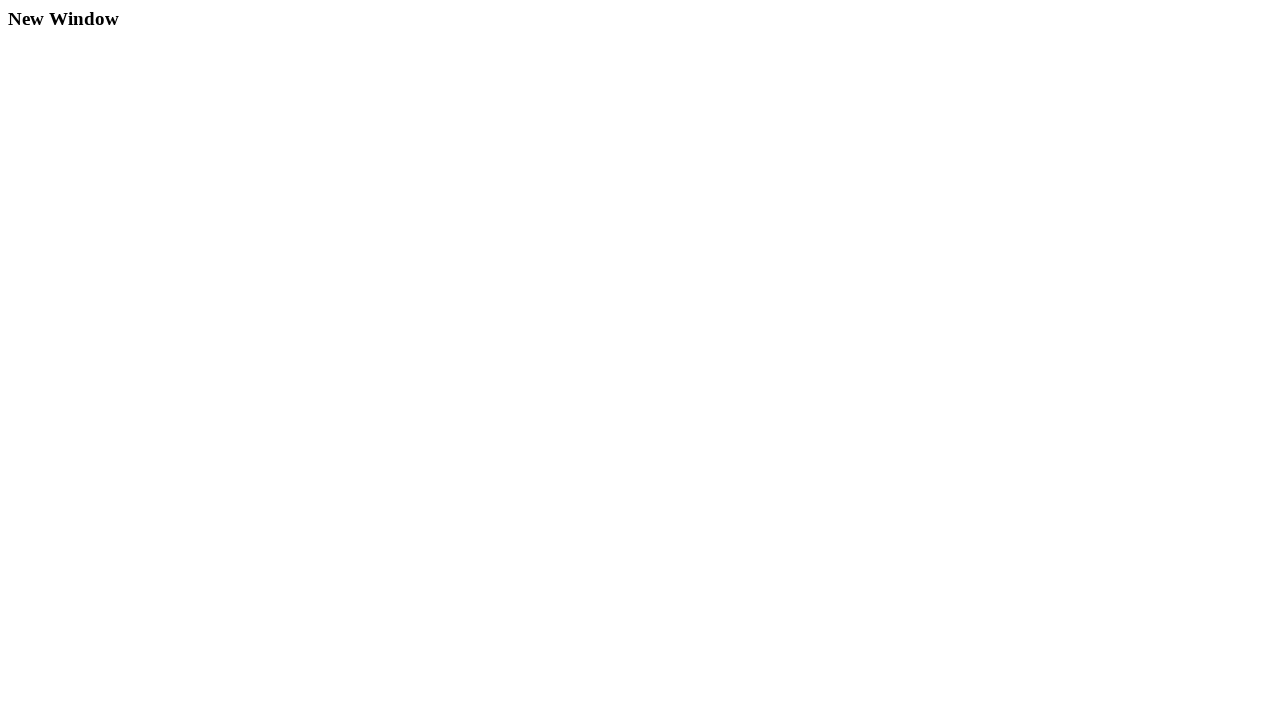

New window page loaded
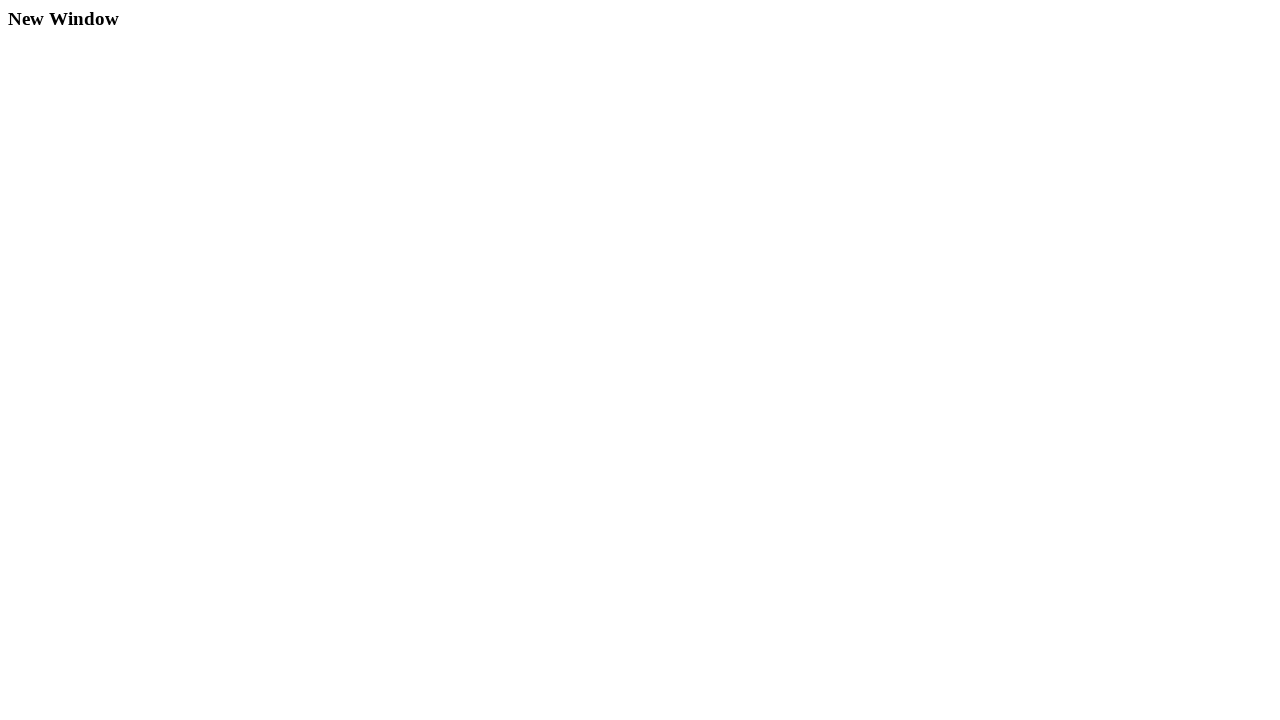

Verified 'New Window' text is present in new page content
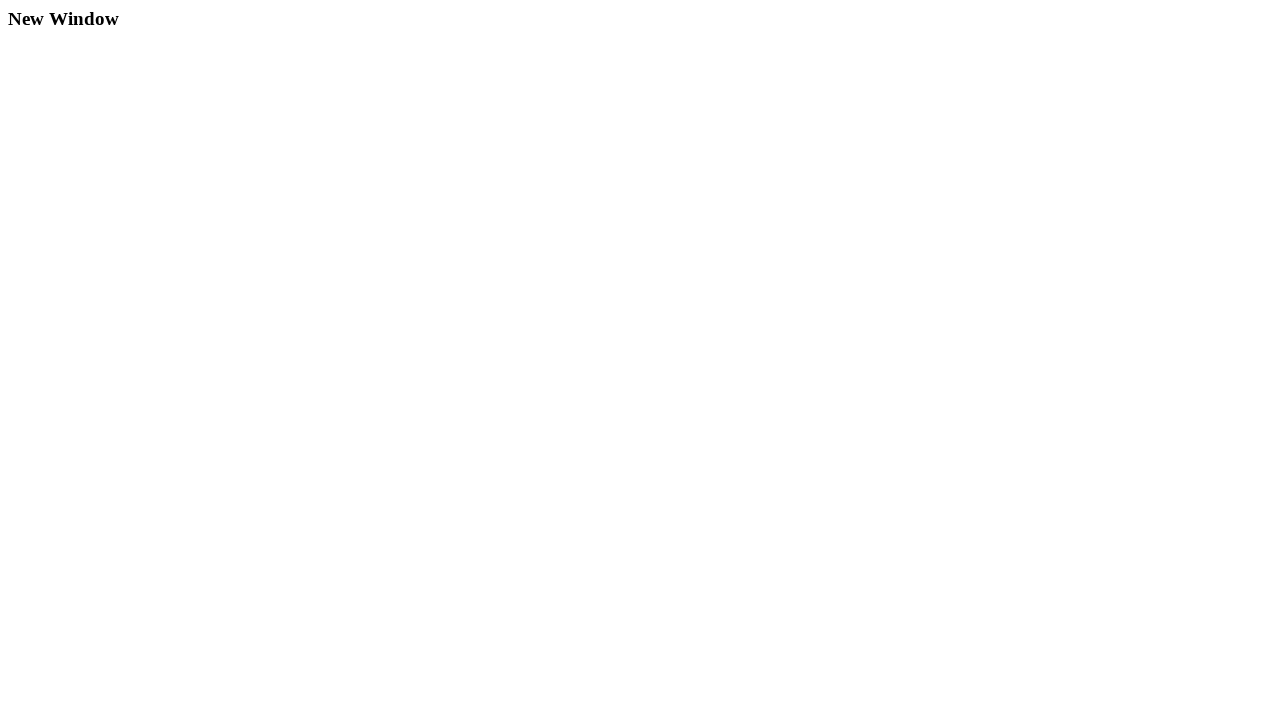

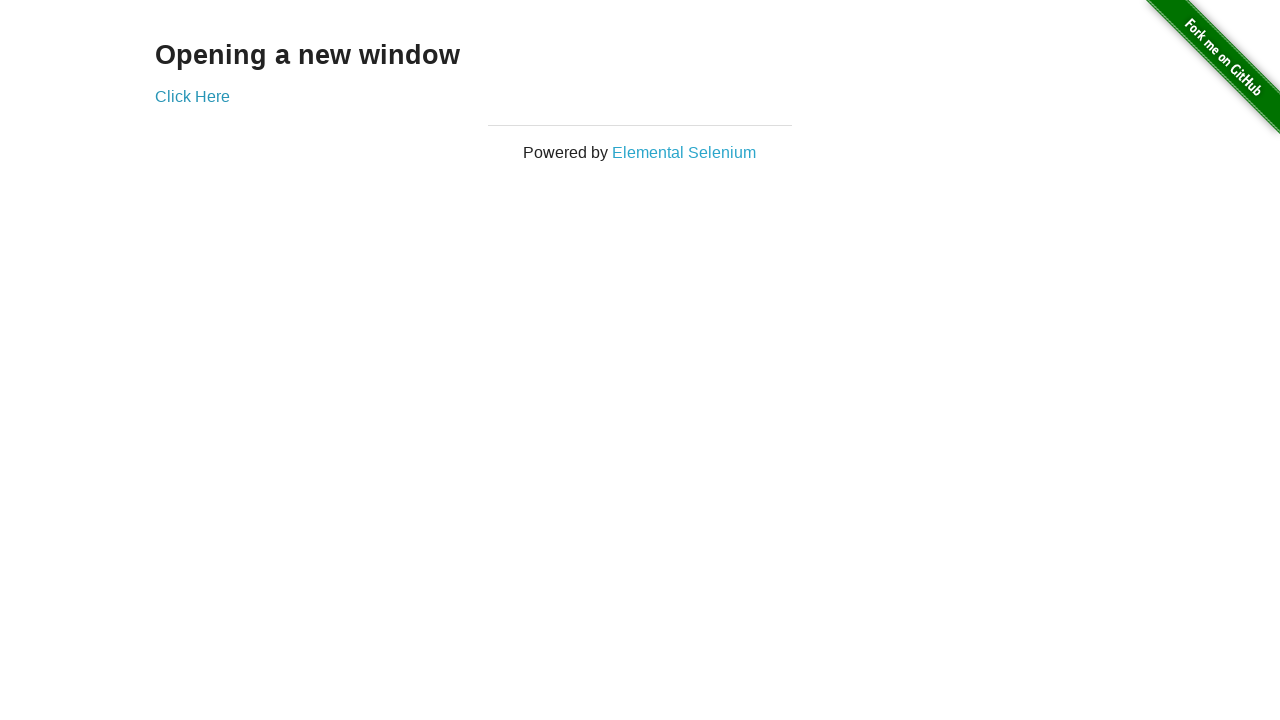